Tests that entering only username without password and clicking login displays an error message about password being required

Starting URL: https://www.saucedemo.com/

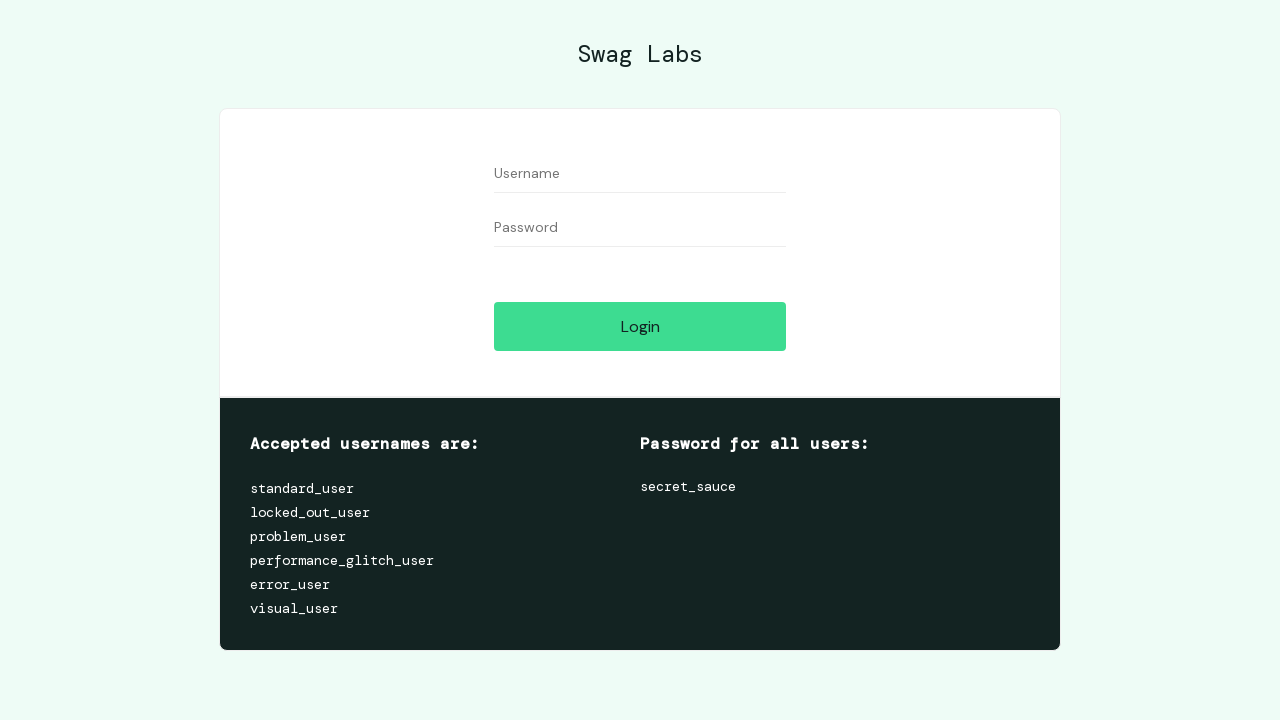

Filled username field with 'standard_user' on #user-name
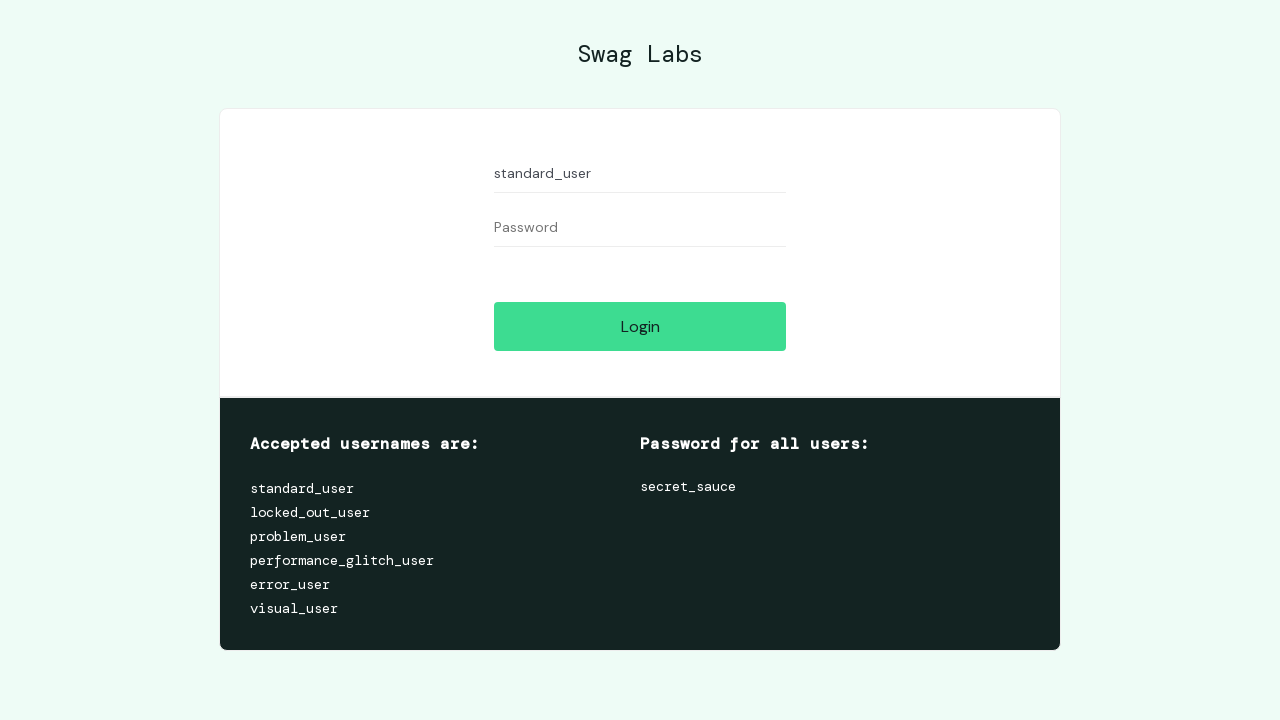

Filled password field with temporary password on #password
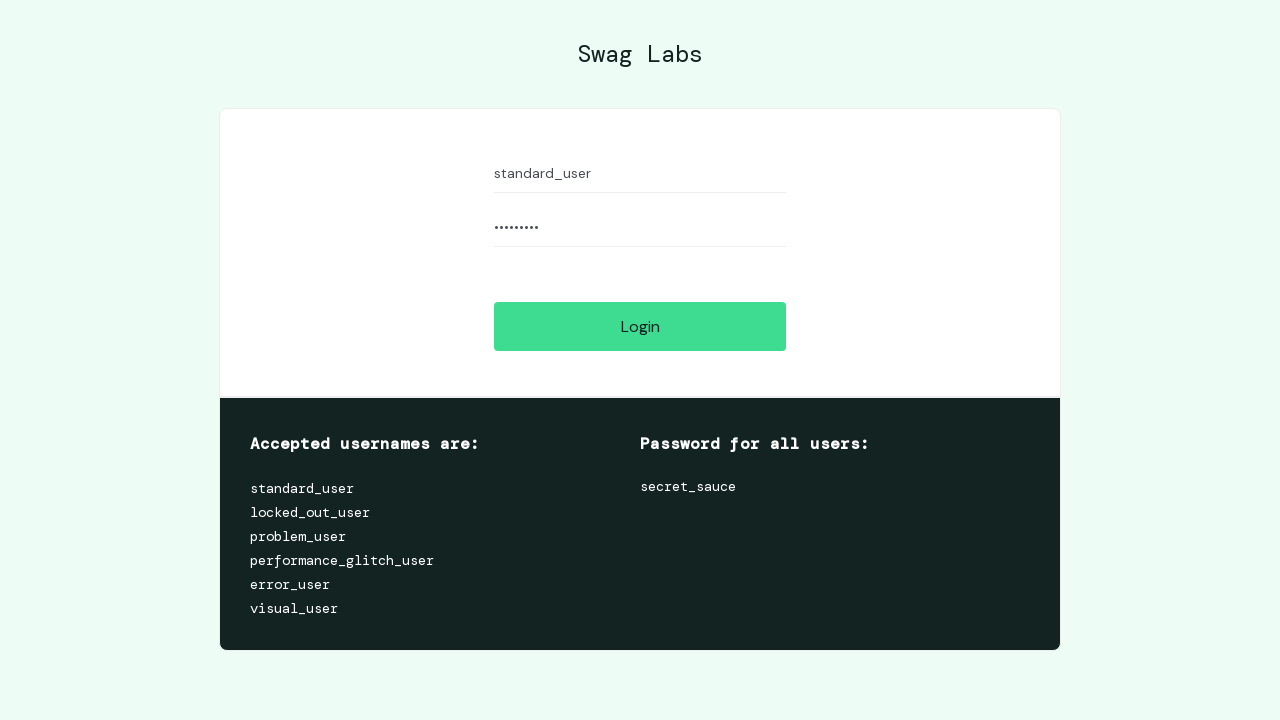

Cleared password field to simulate missing password on #password
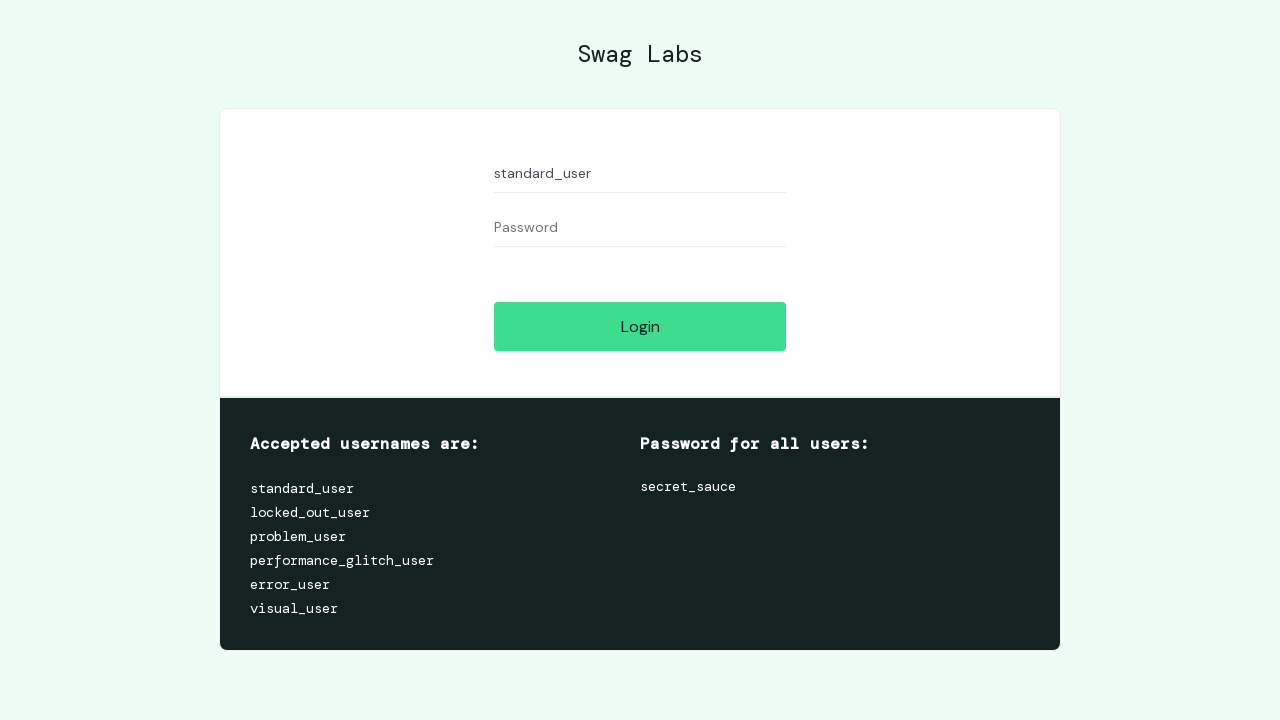

Reloaded the login page
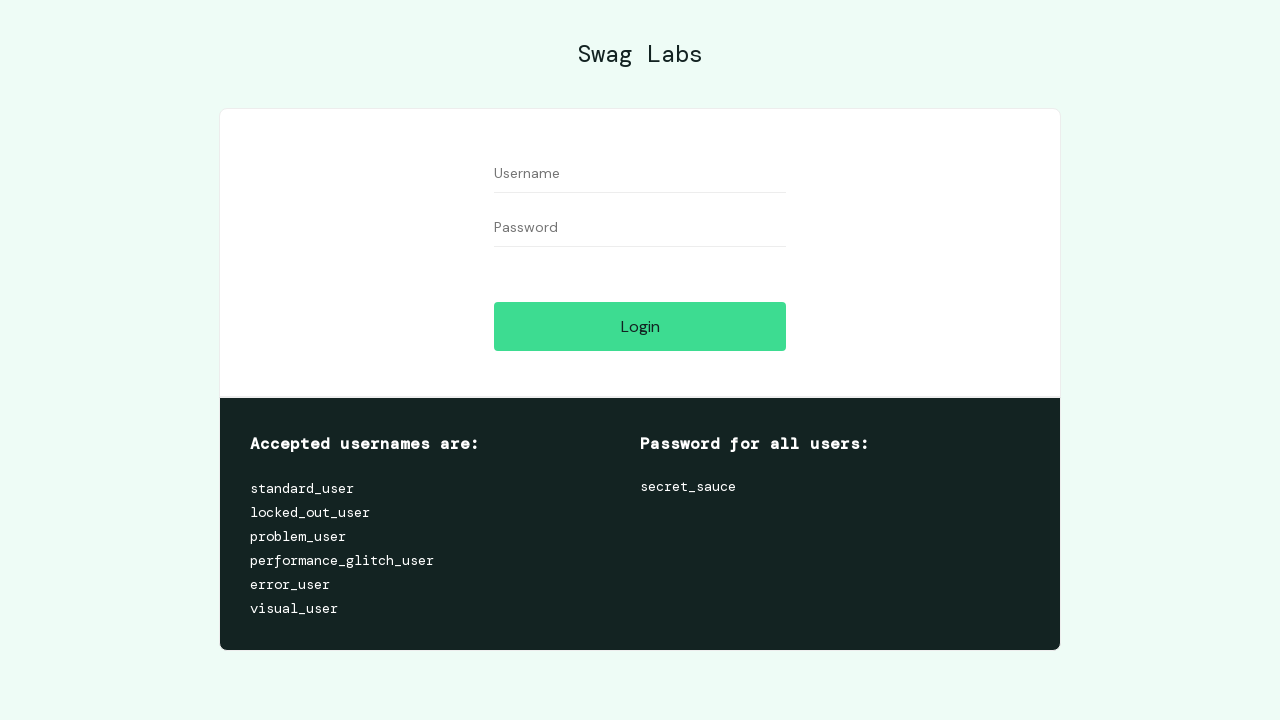

Filled username field with 'standard_user' after page reload on #user-name
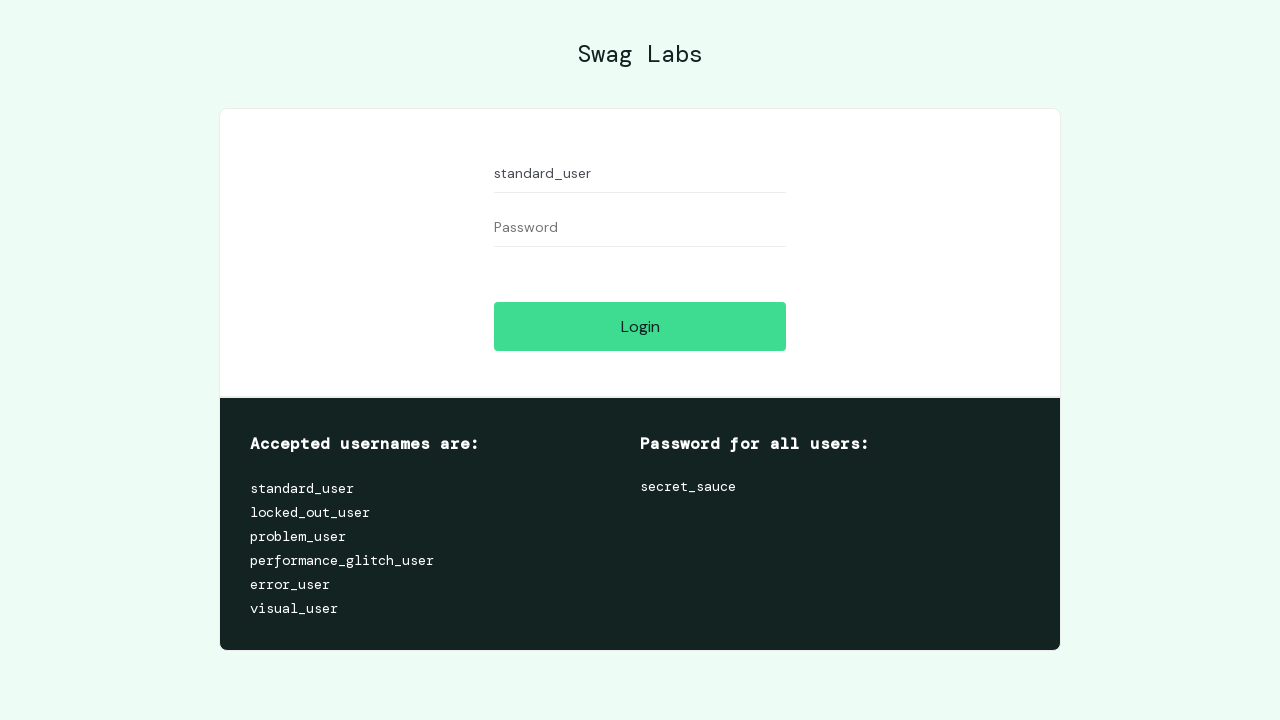

Clicked login button without entering password at (640, 326) on #login-button
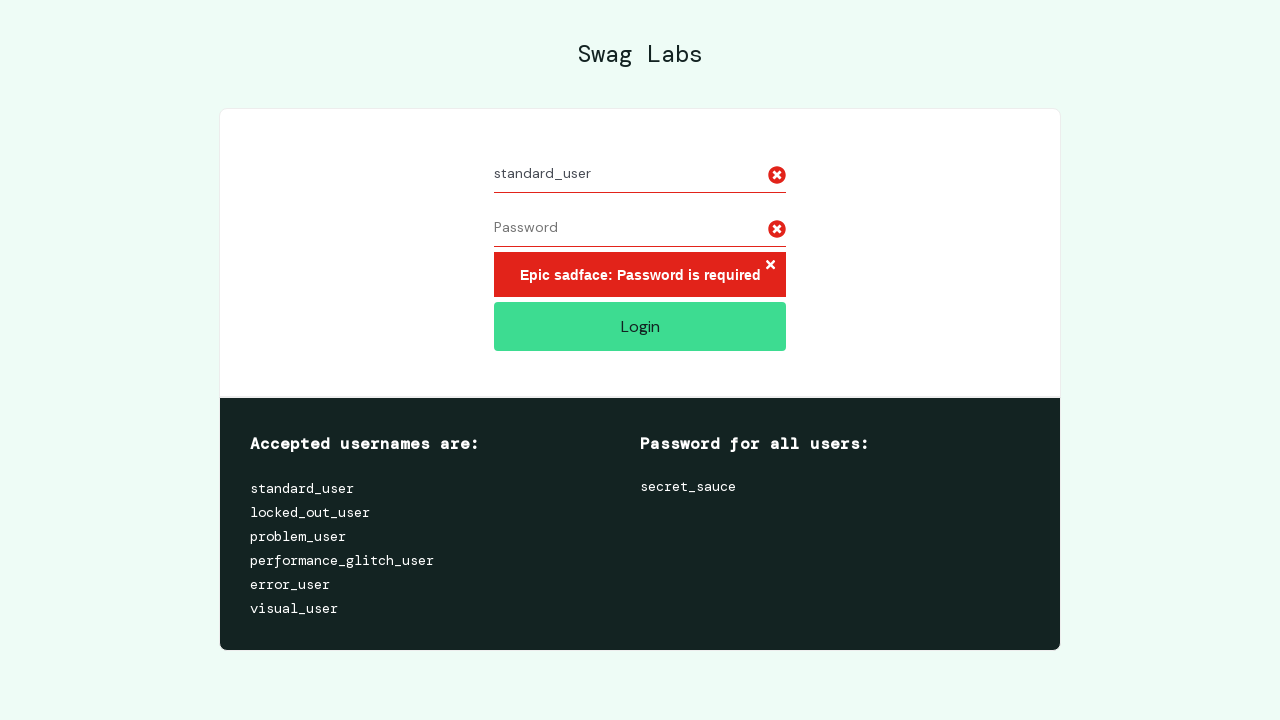

Error message about missing password appeared
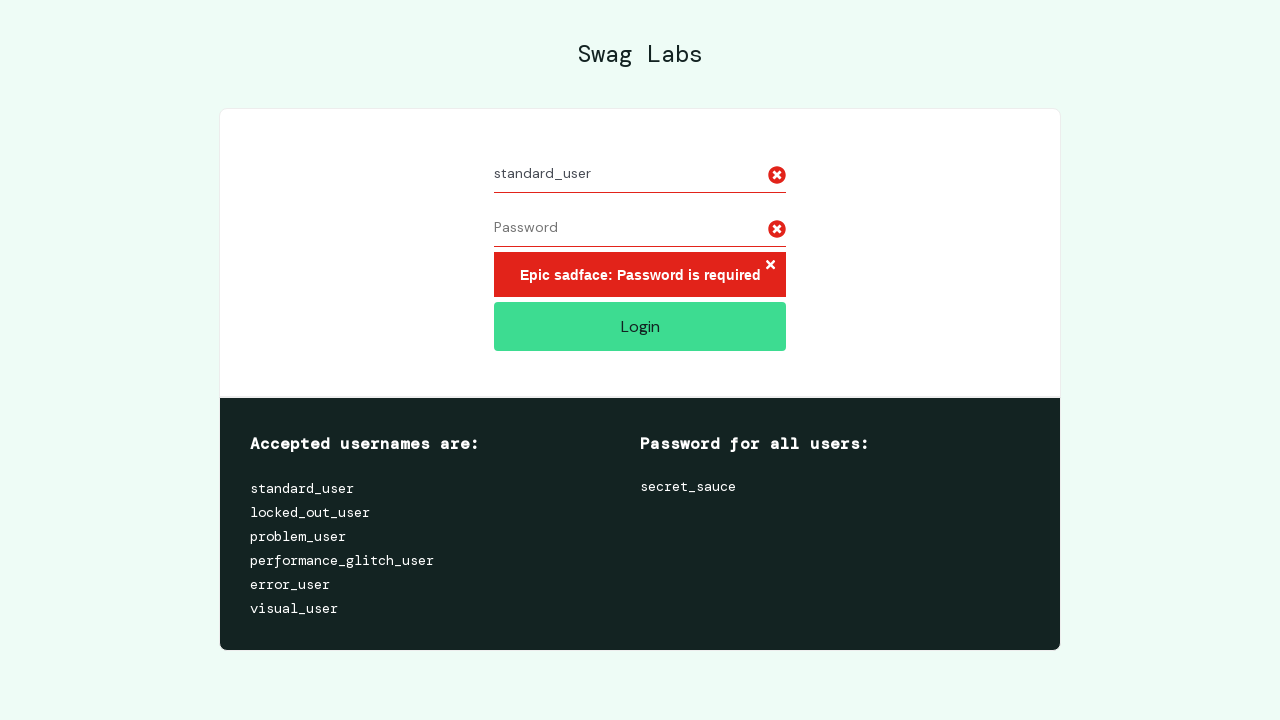

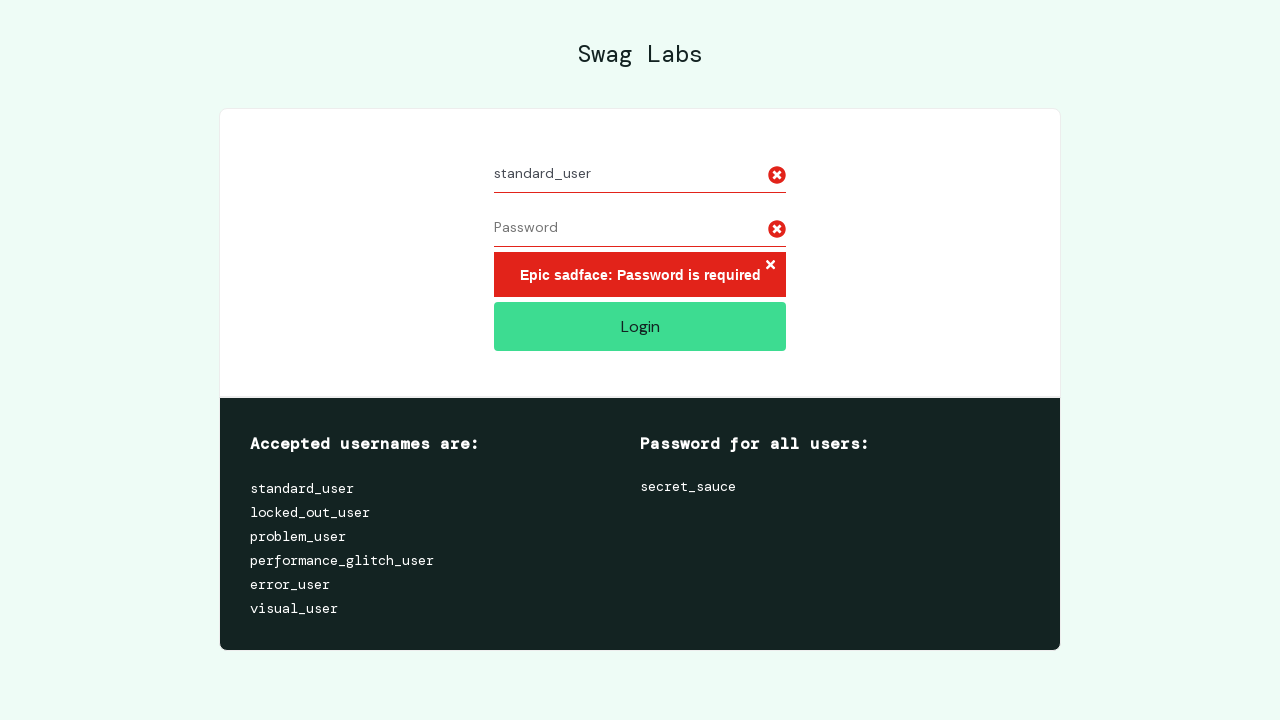